Tests the sign-up functionality on demoblaze.com by filling username and password fields and submitting the form

Starting URL: https://www.demoblaze.com/

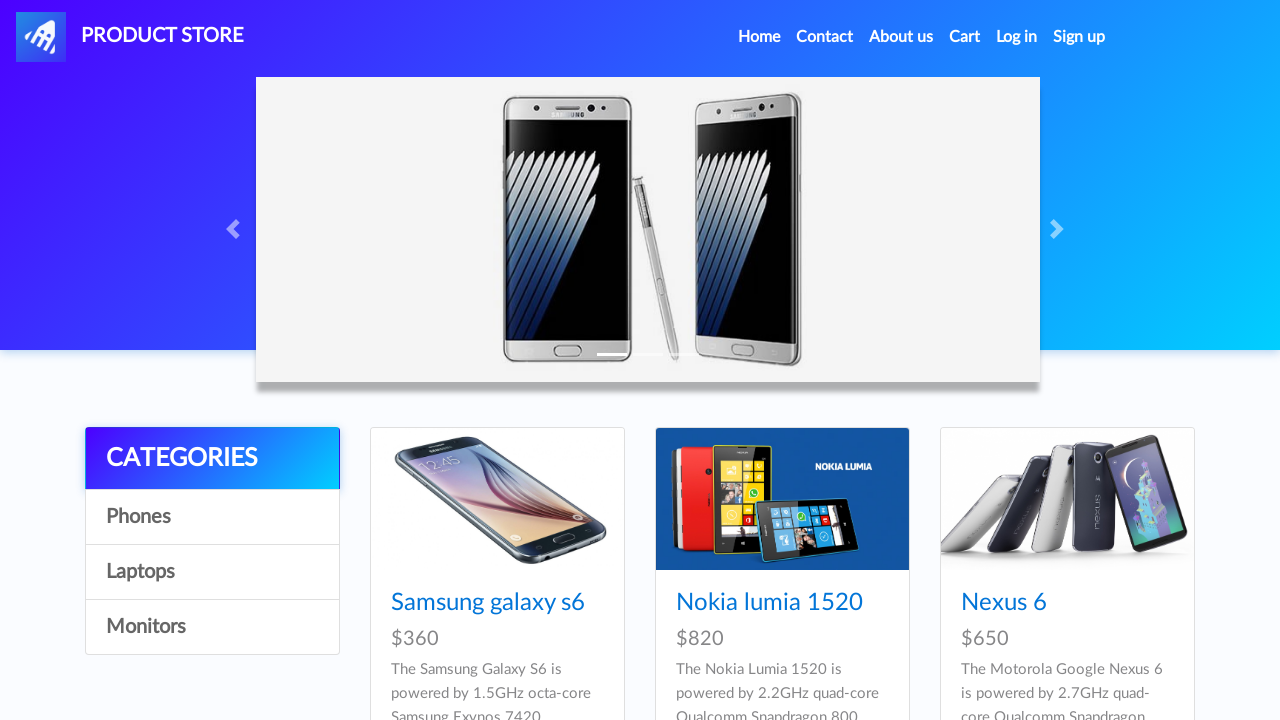

Clicked Sign Up link to open the sign-up modal at (1079, 37) on a[data-target='#signInModal']
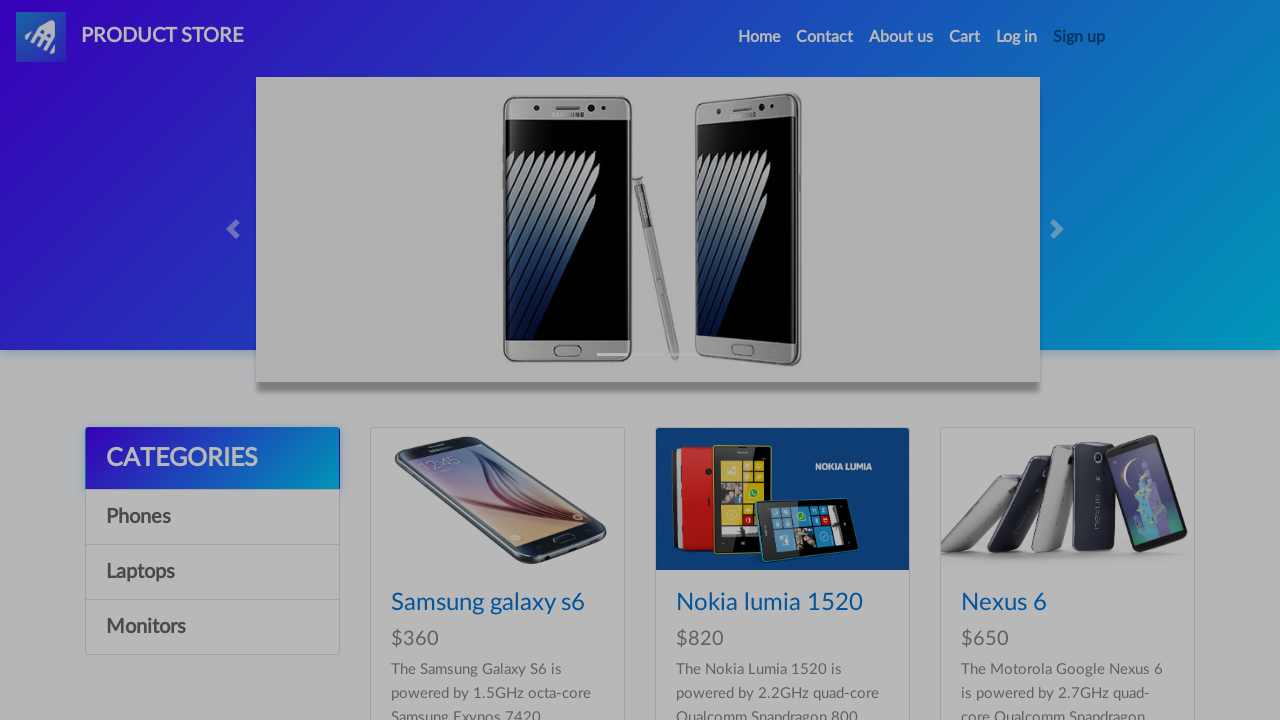

Sign-up modal appeared and is visible
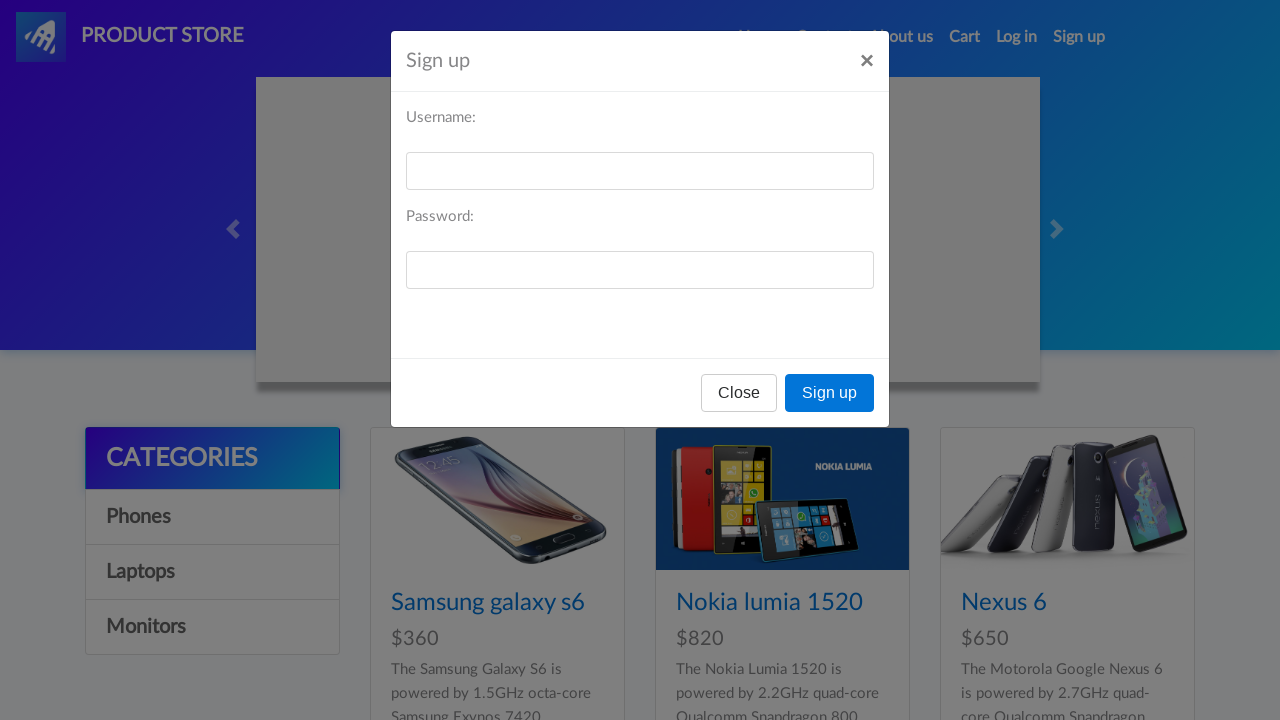

Filled username field with 'testuser987' on #sign-username
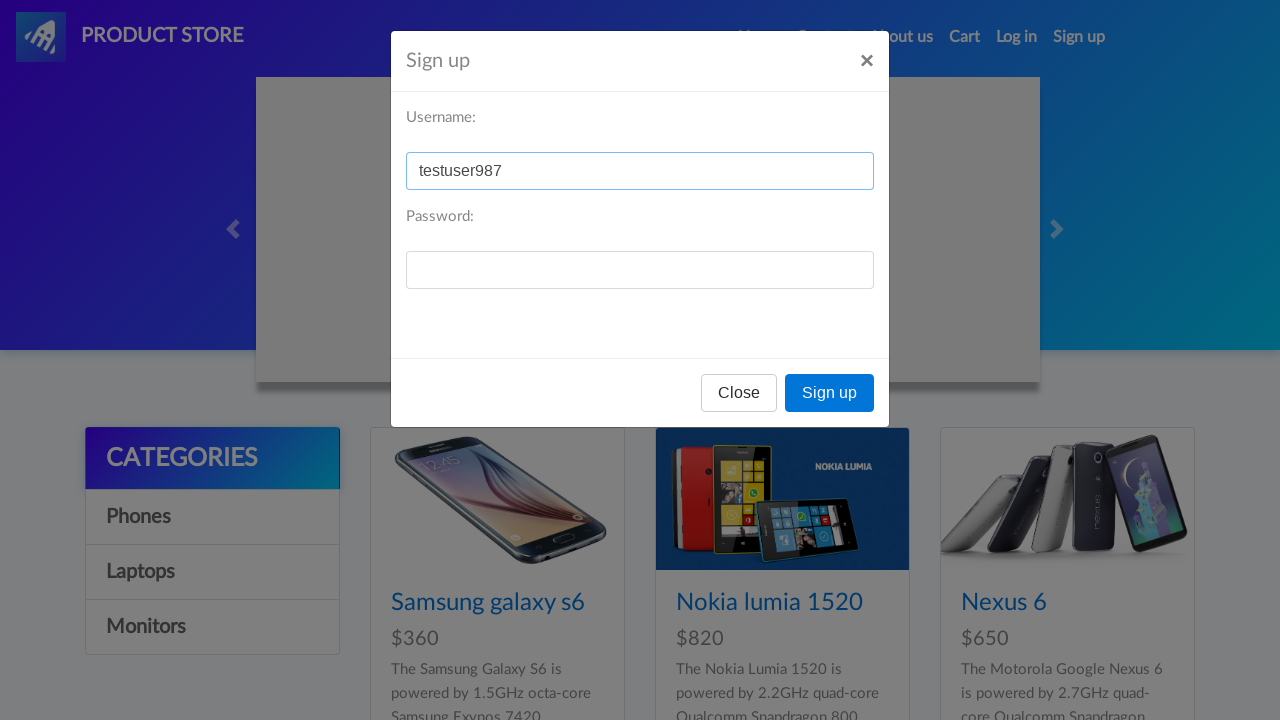

Filled password field with 'TestPass123!' on #sign-password
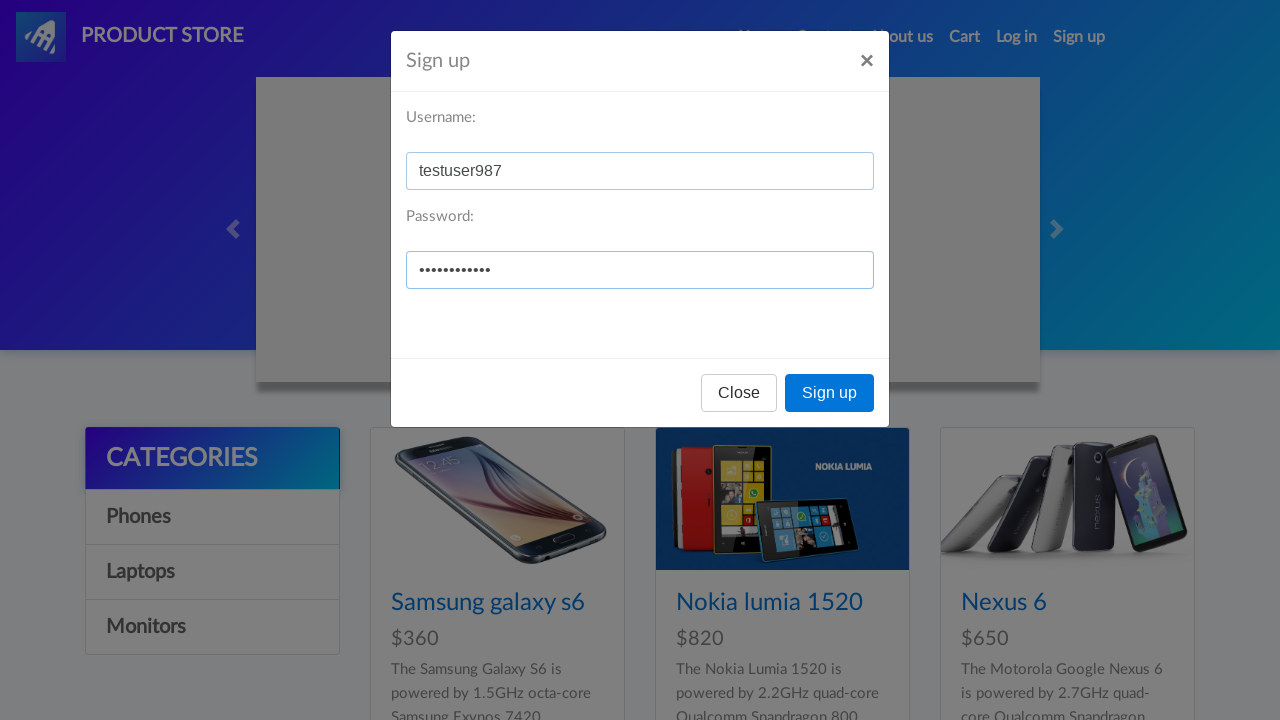

Clicked the Sign up button to submit the form at (830, 393) on button[onclick='register()']
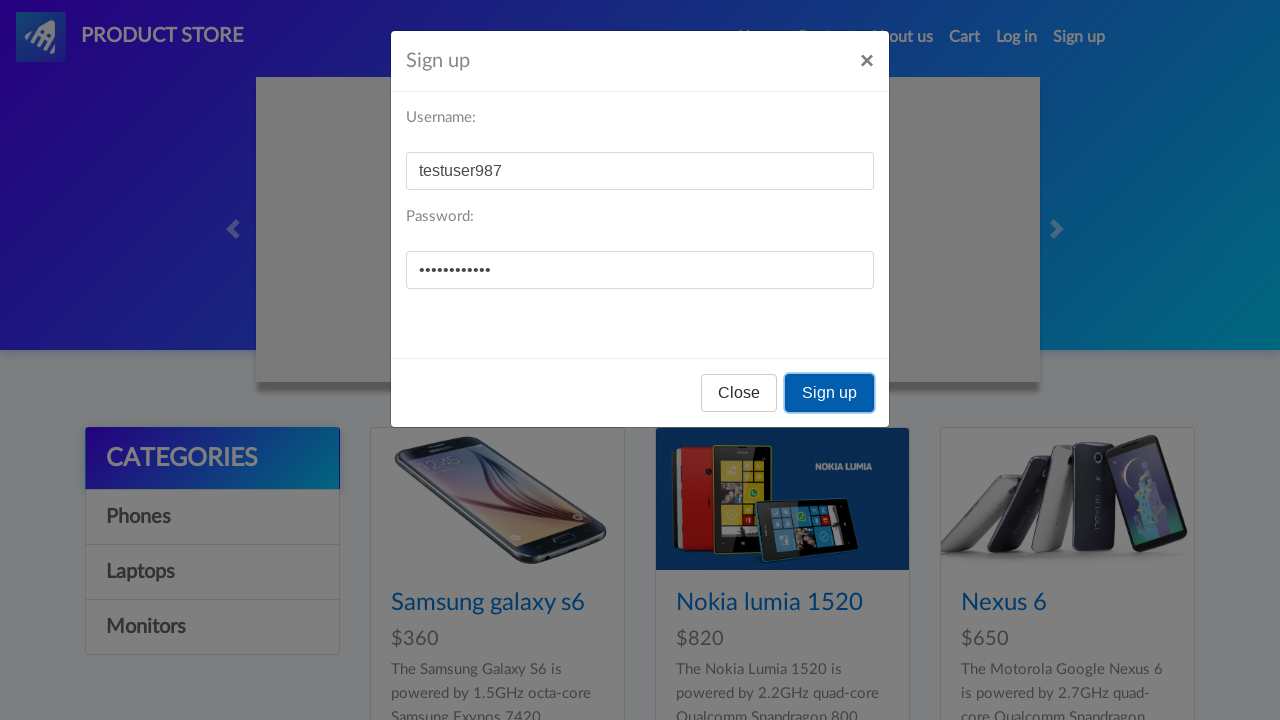

Waited 1 second for alert to appear
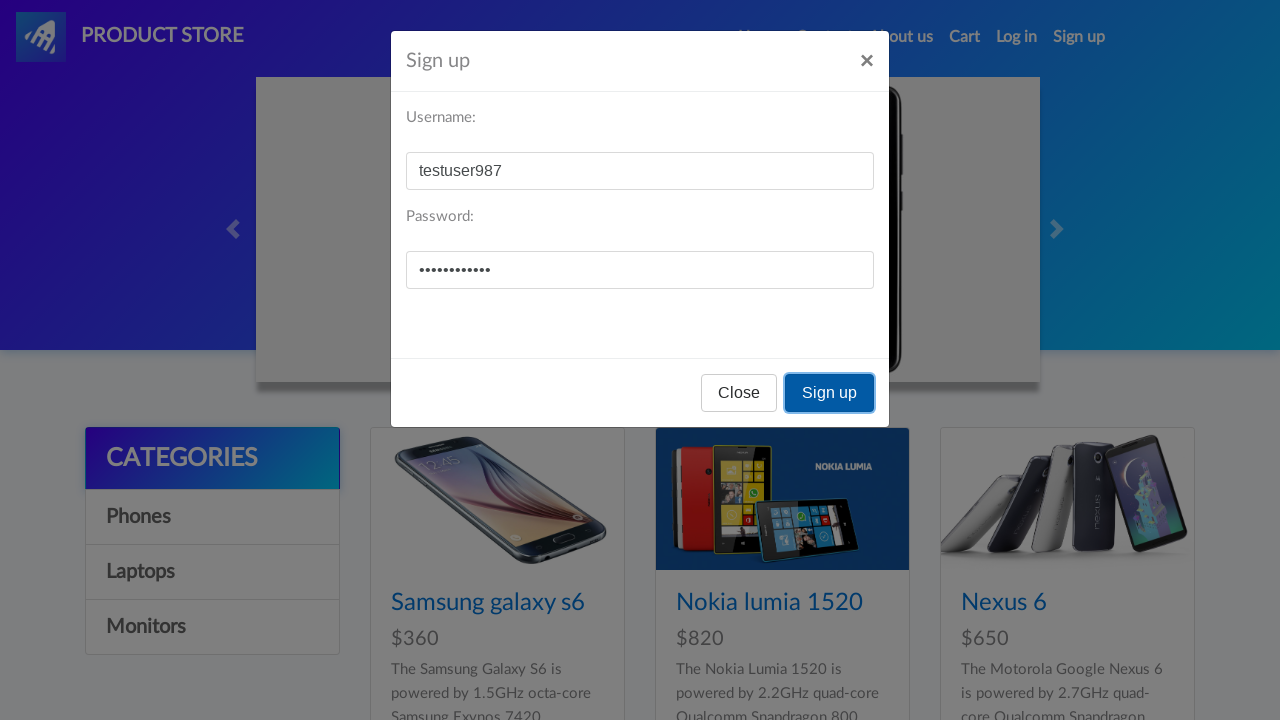

Set up dialog handler to accept alerts
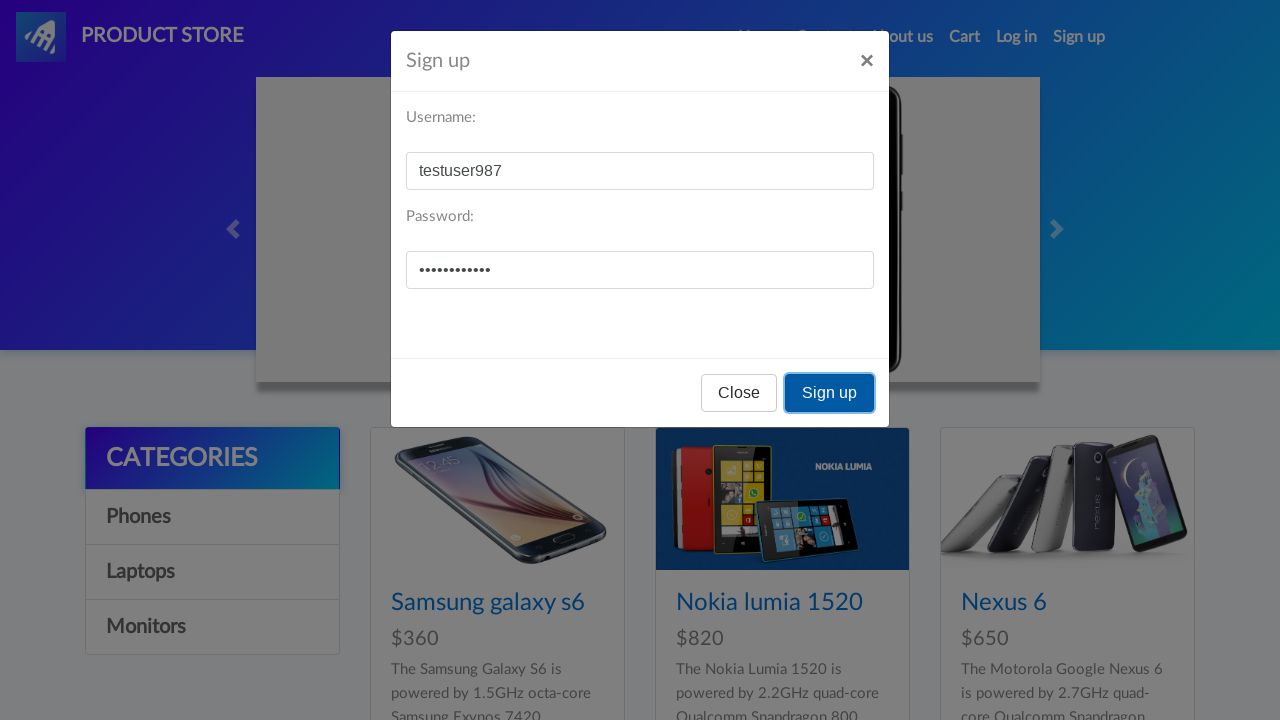

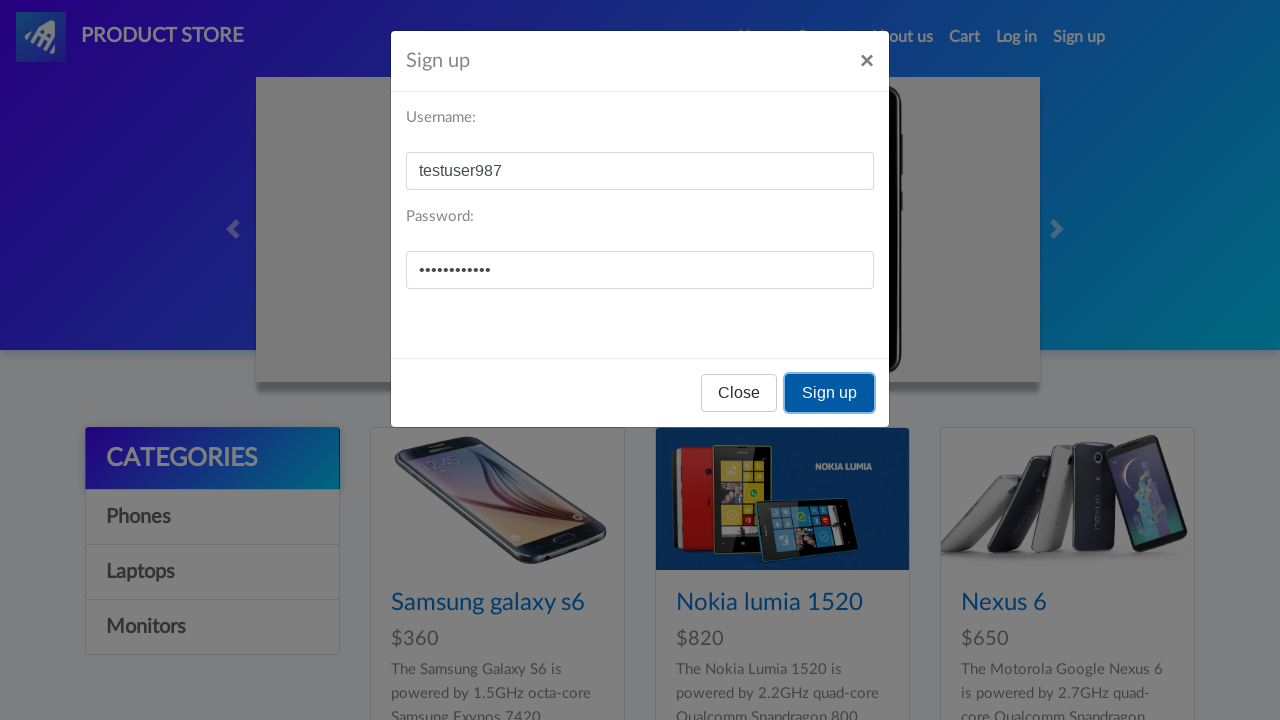